Navigates to the-internet.herokuapp.com, scrolls to the WYSIWYG Editor link, and clicks on it

Starting URL: https://the-internet.herokuapp.com

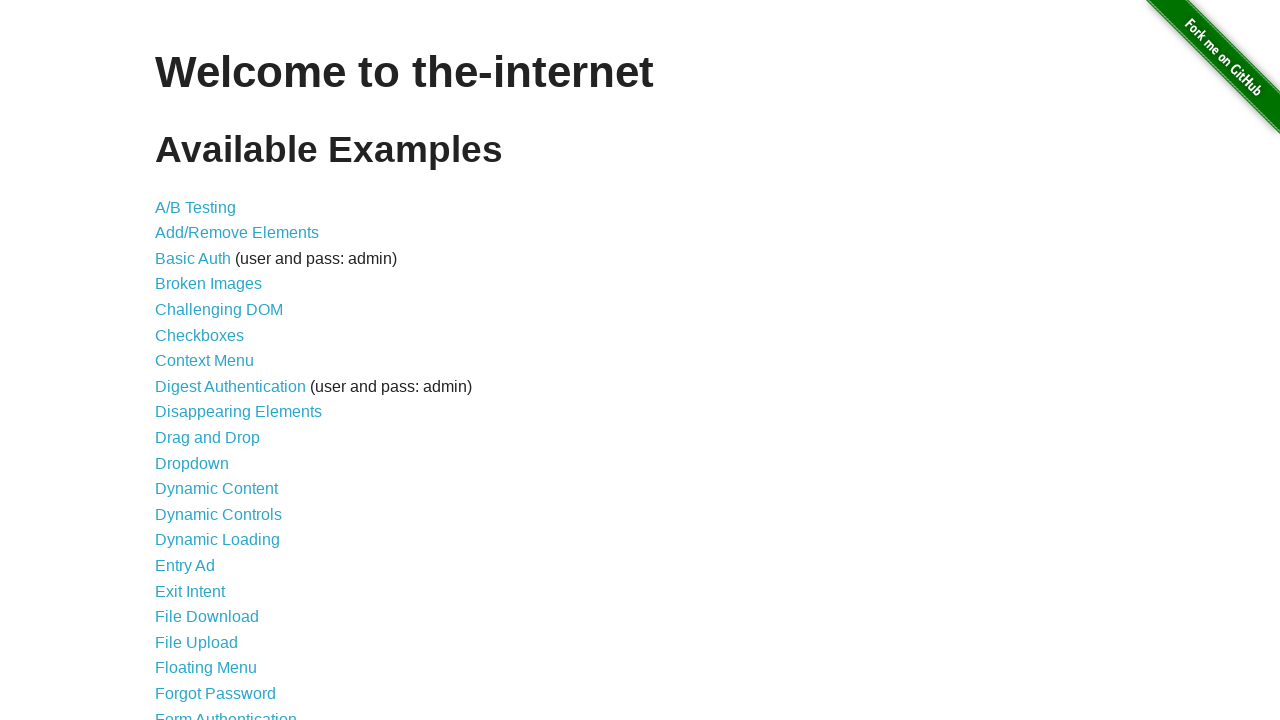

Waited for page to load (domcontentloaded)
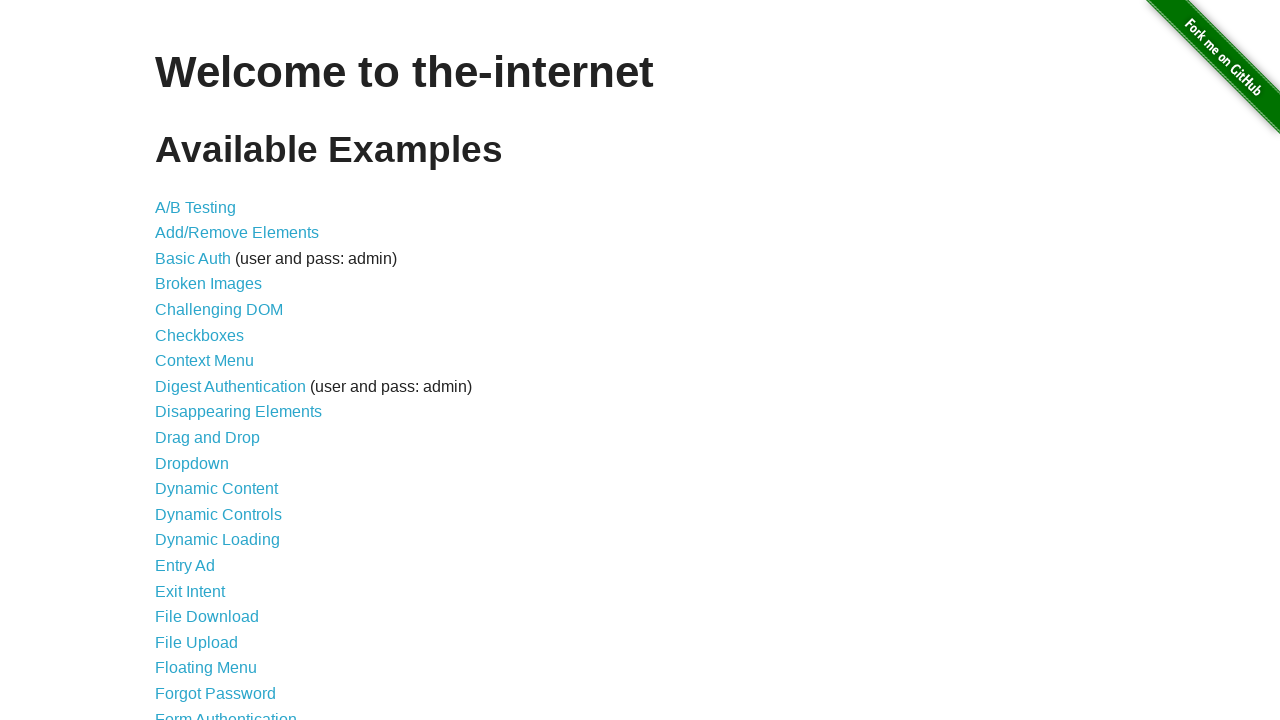

Located WYSIWYG Editor link element
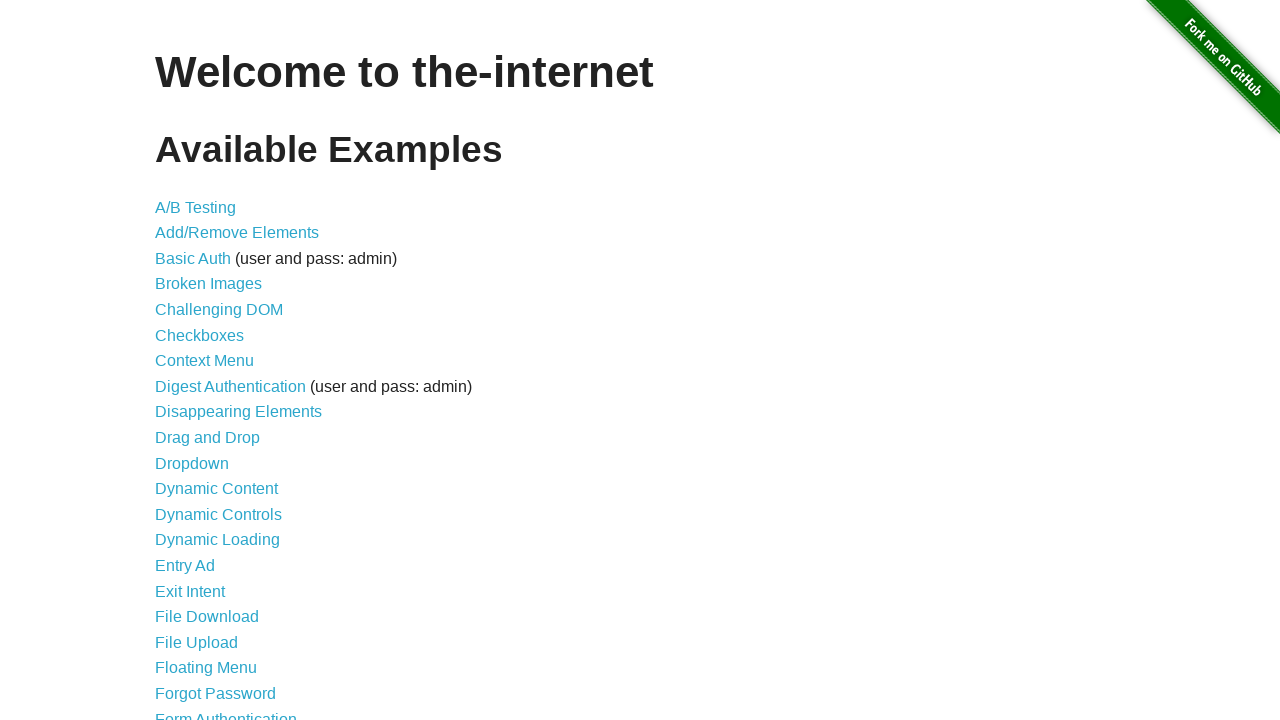

Scrolled to WYSIWYG Editor link
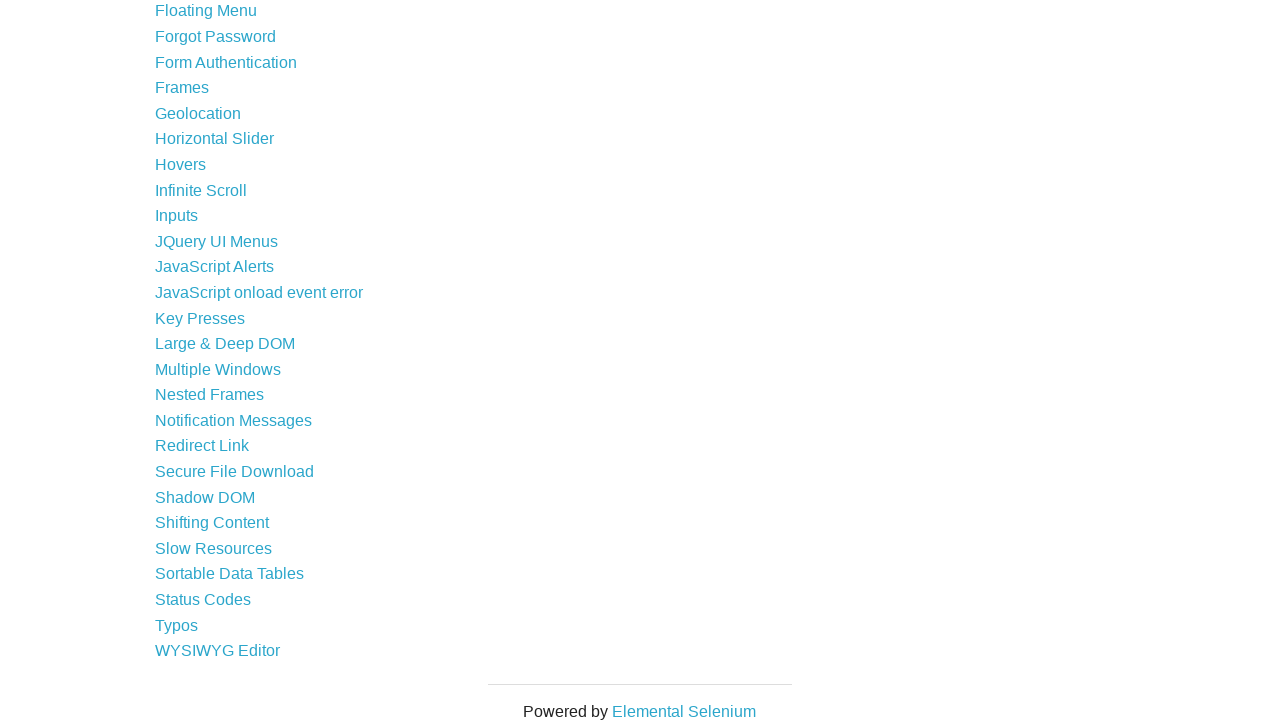

Clicked on WYSIWYG Editor link at (218, 651) on a[href='/tinymce']
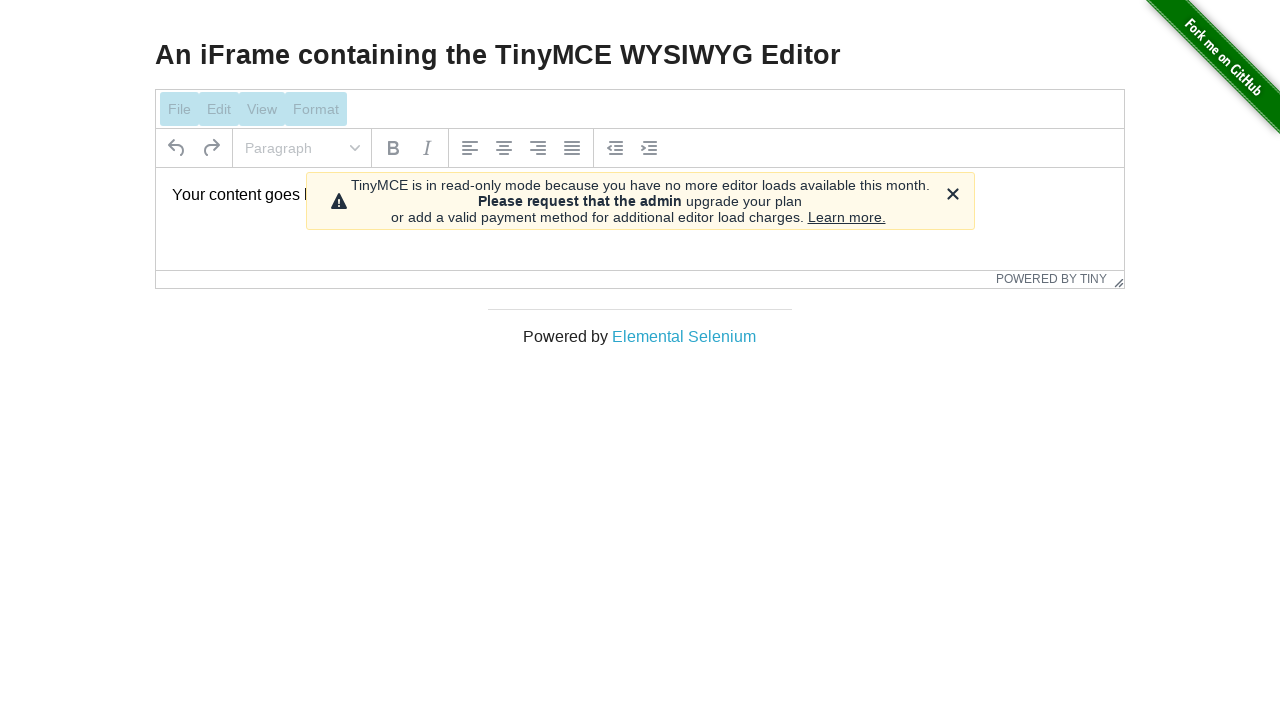

Waited for editor page to load (domcontentloaded)
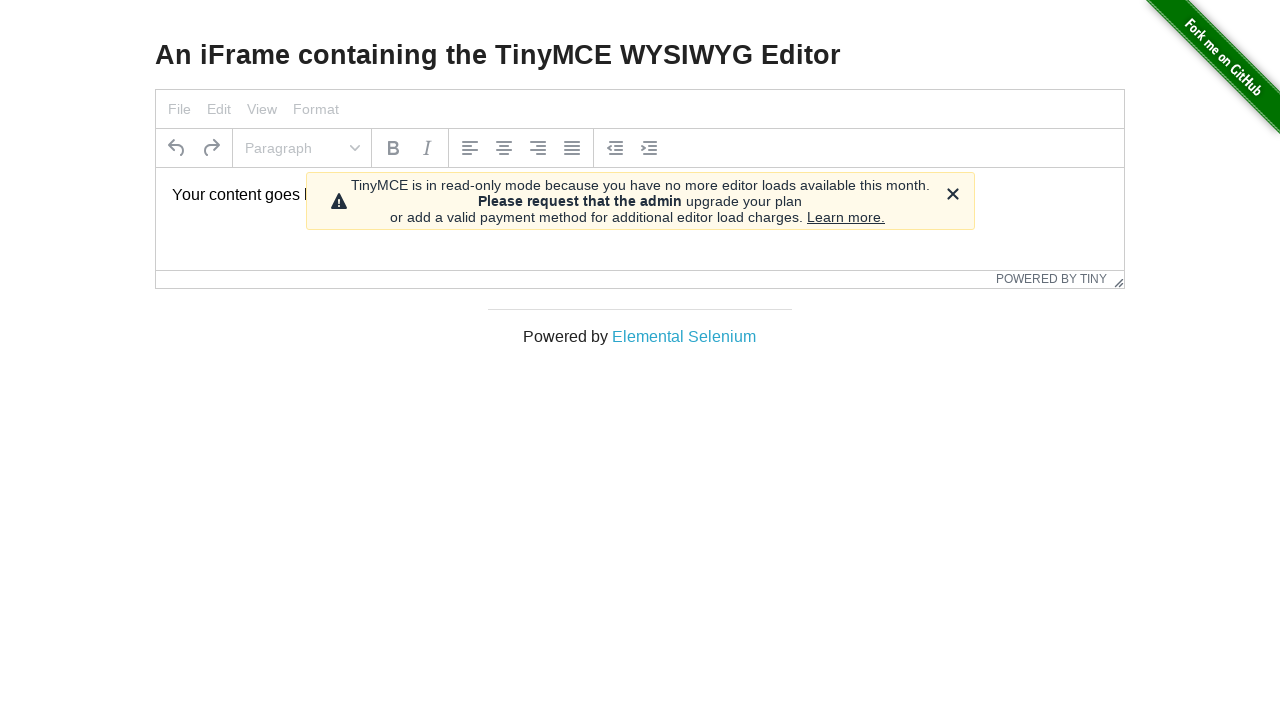

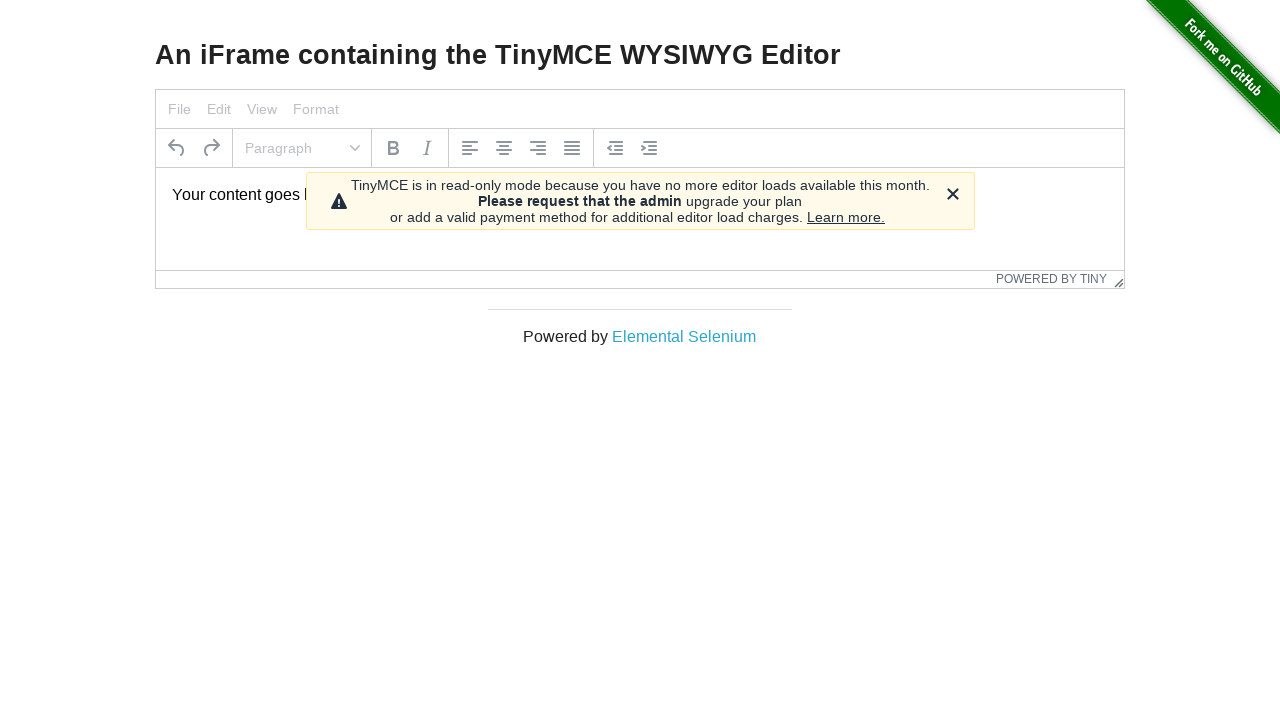